Tests drag-and-drop functionality on the jQuery UI droppable demo page by dragging an element onto a drop target within an iframe.

Starting URL: https://jqueryui.com/droppable/

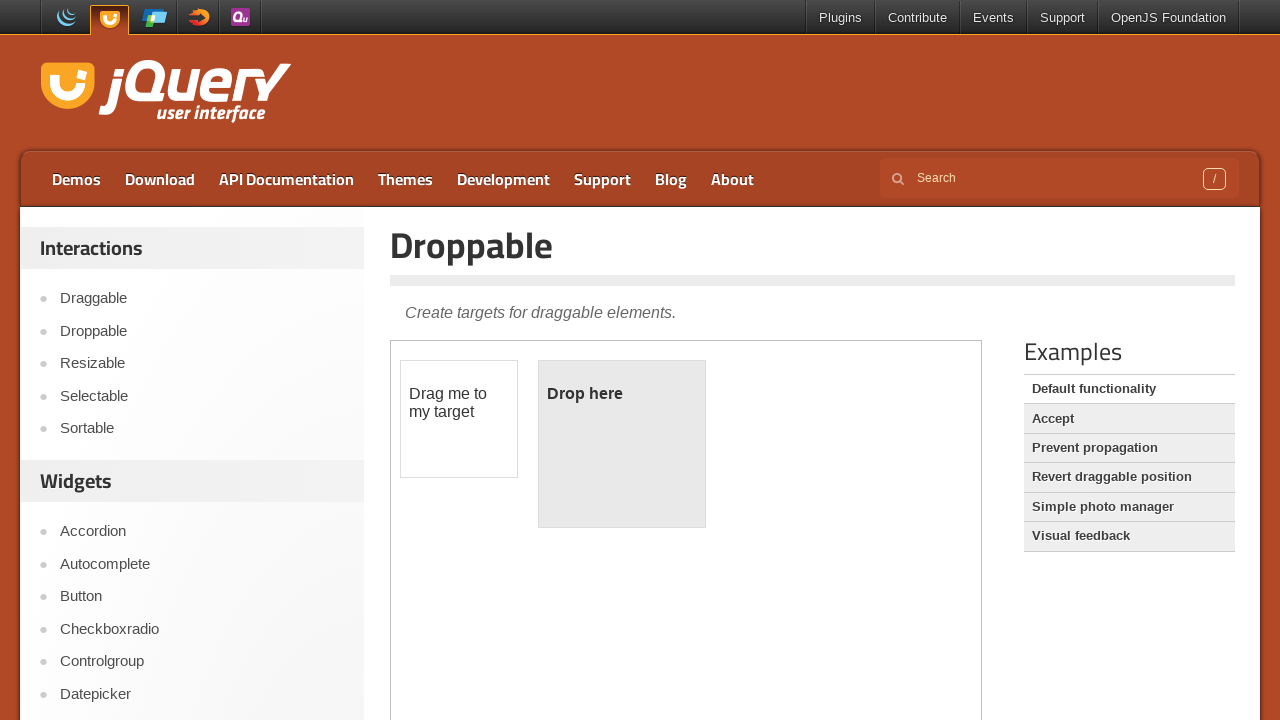

Located the demo iframe containing draggable elements
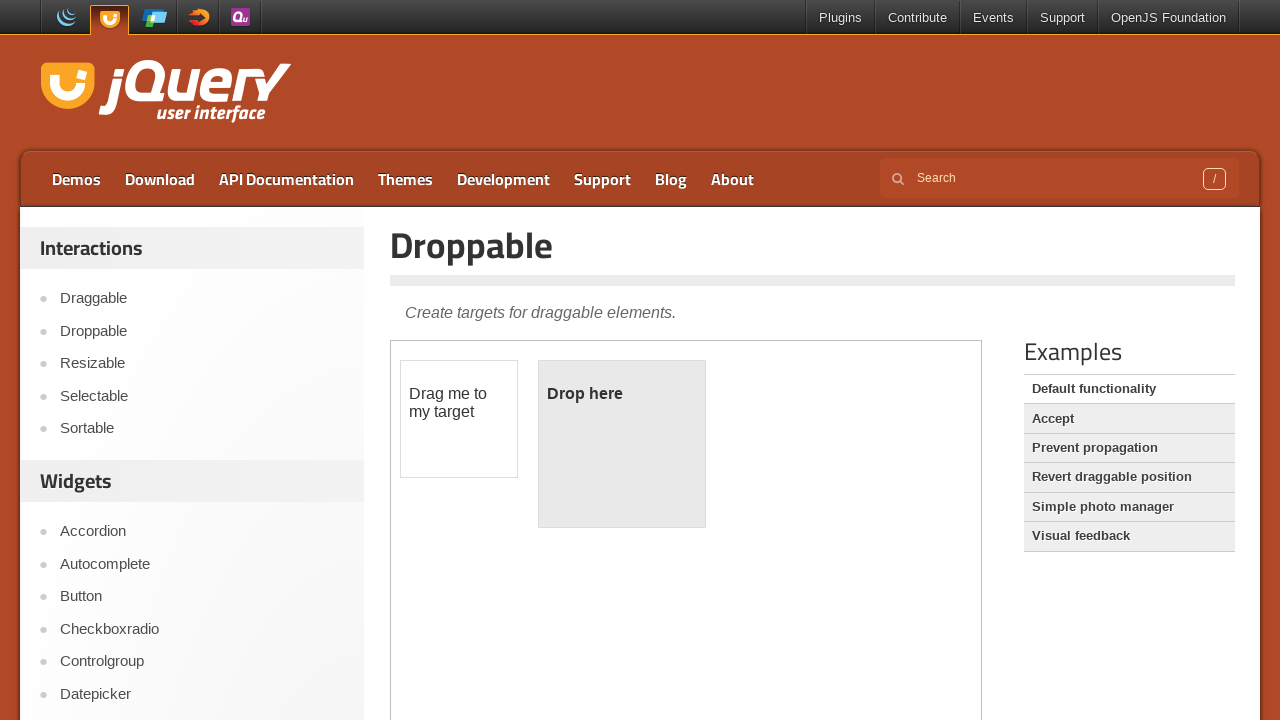

Located the draggable element with ID 'draggable'
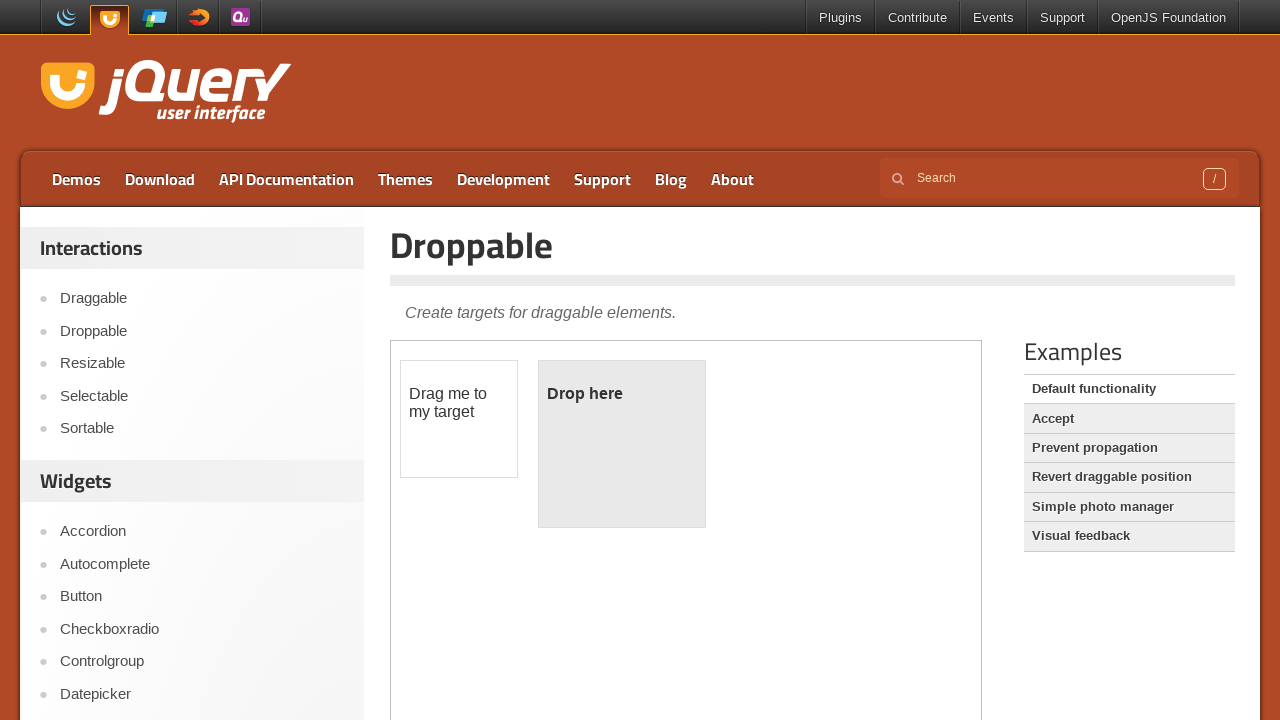

Located the droppable target element with ID 'droppable'
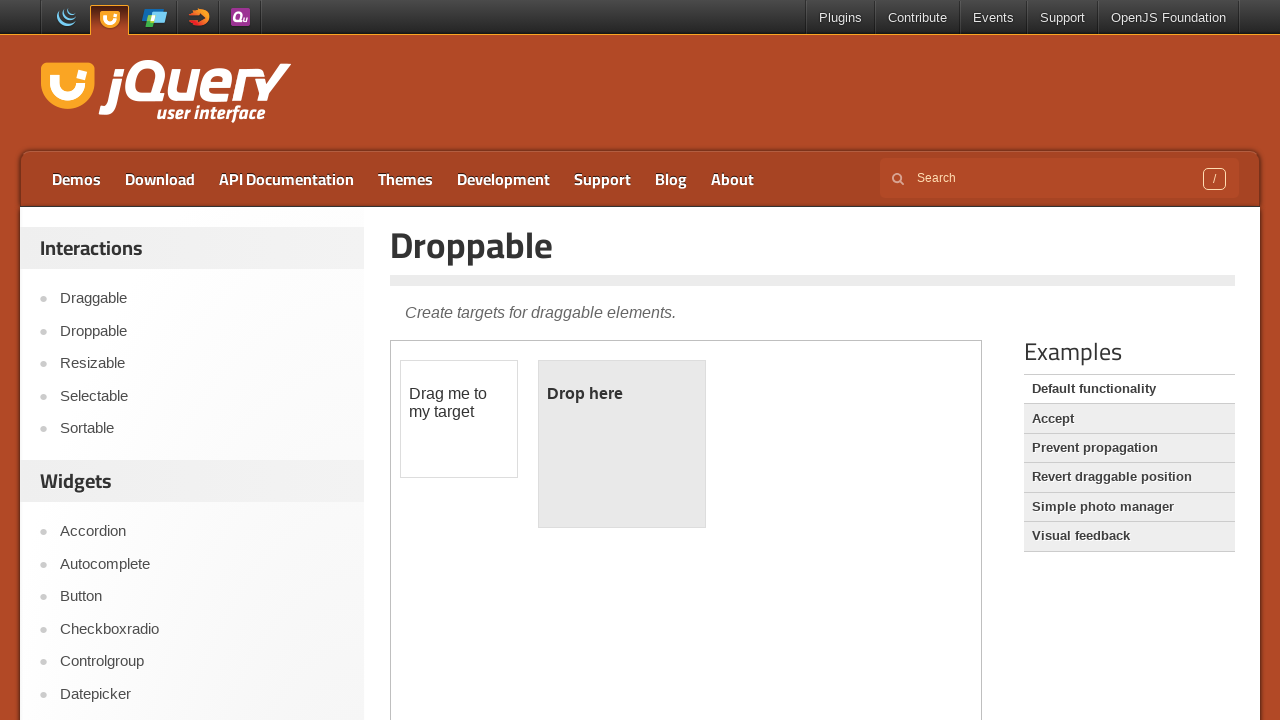

Waited for draggable element to become visible
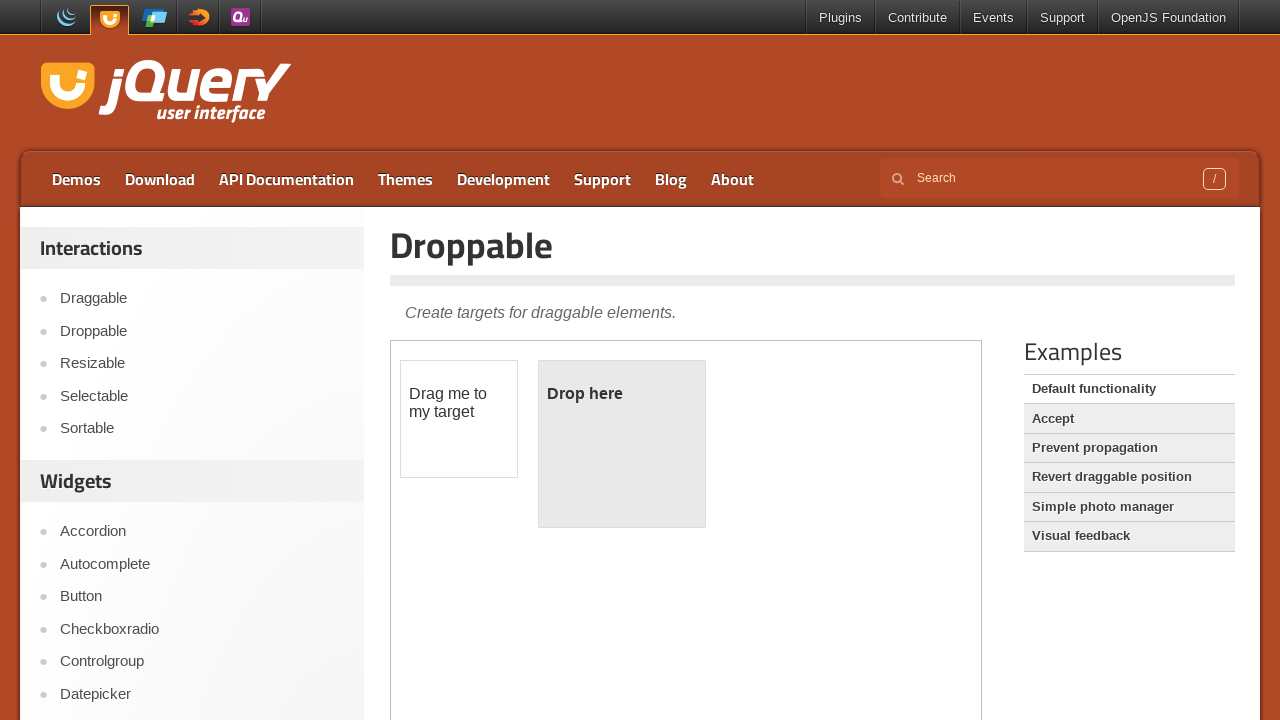

Waited for droppable target element to become visible
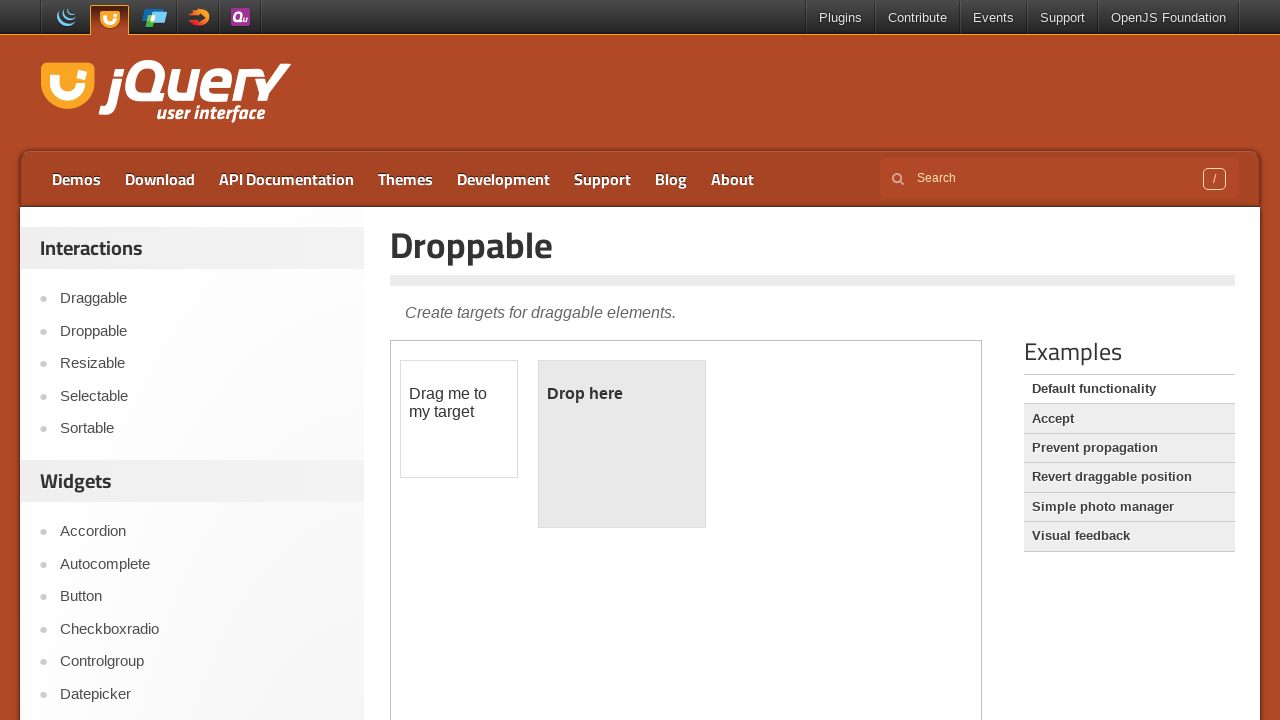

Dragged the draggable element onto the droppable target at (622, 444)
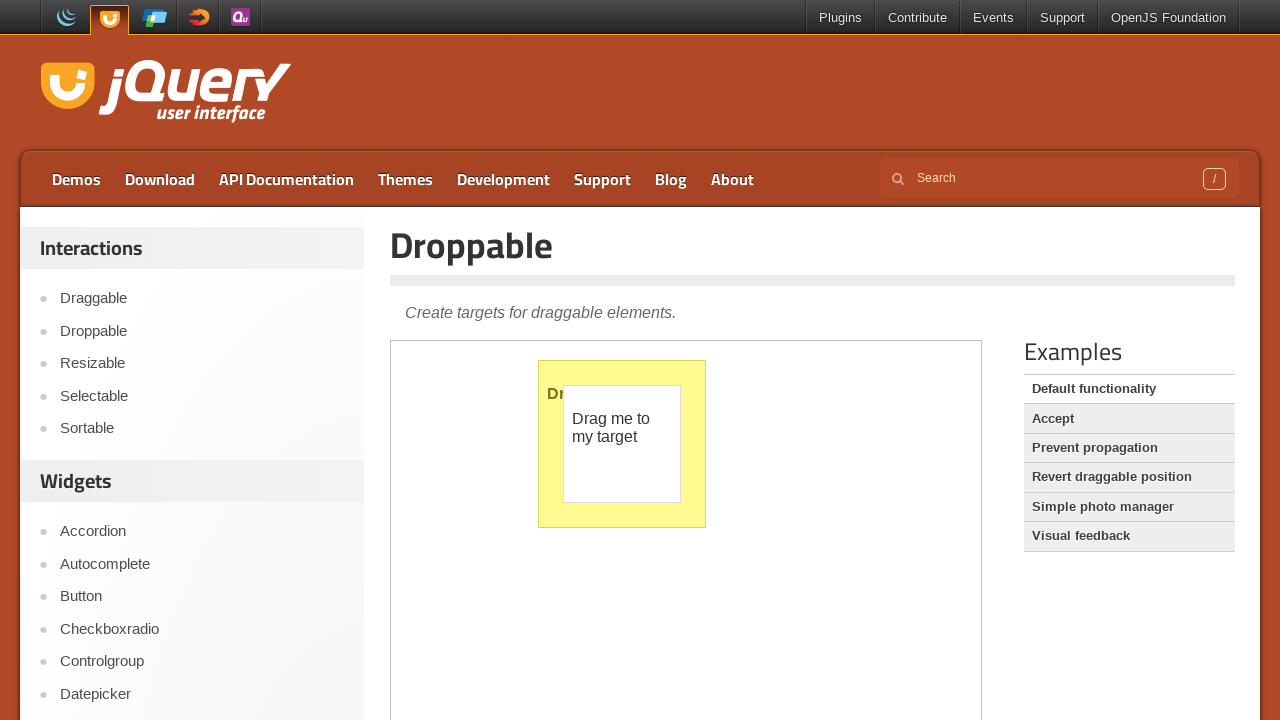

Verified successful drop by confirming 'Dropped!' text appeared in target element
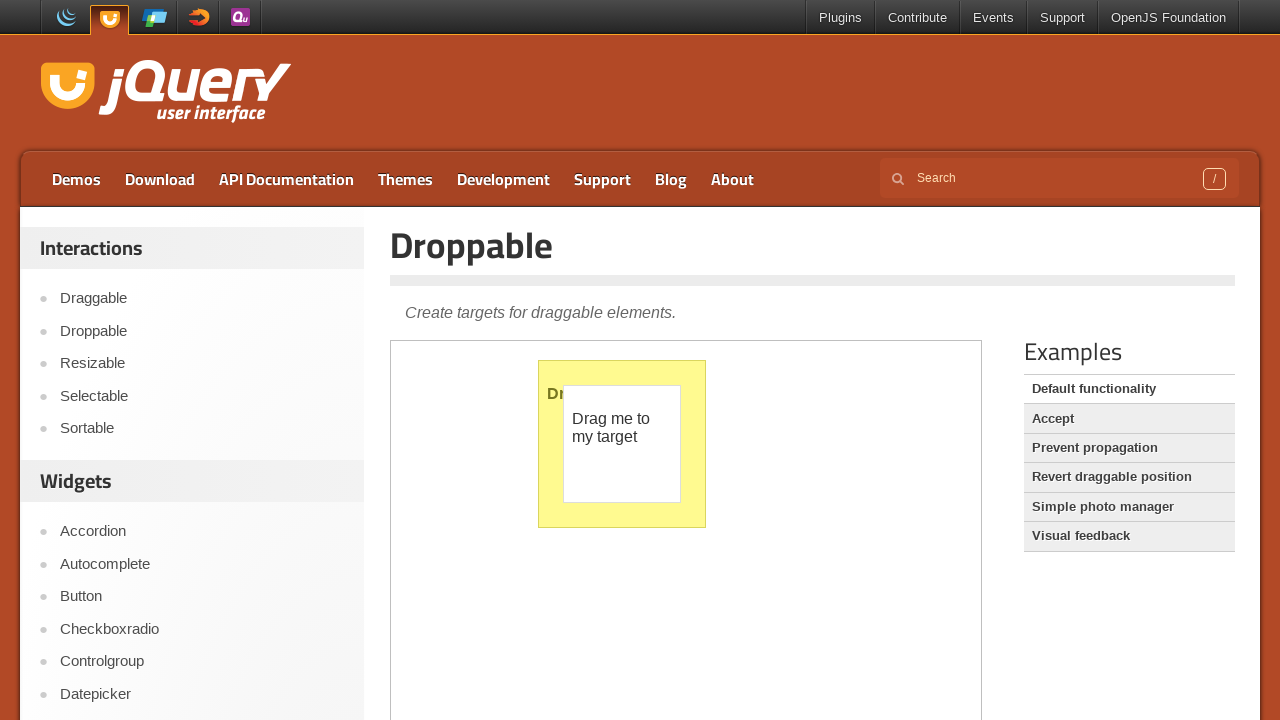

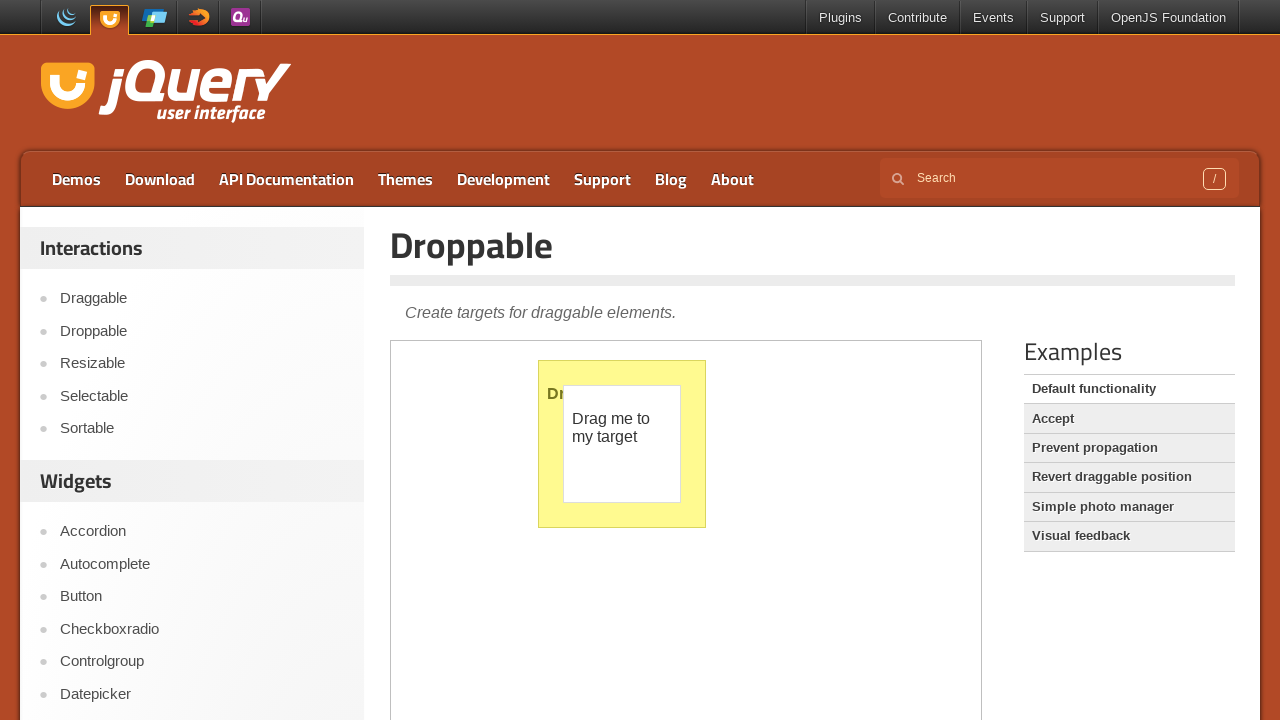